Tests a math form by reading a value from the page, calculating a mathematical function (log of absolute value of 12*sin(x)), filling in the answer, checking a checkbox, selecting a radio button, and submitting the form.

Starting URL: https://suninjuly.github.io/math.html

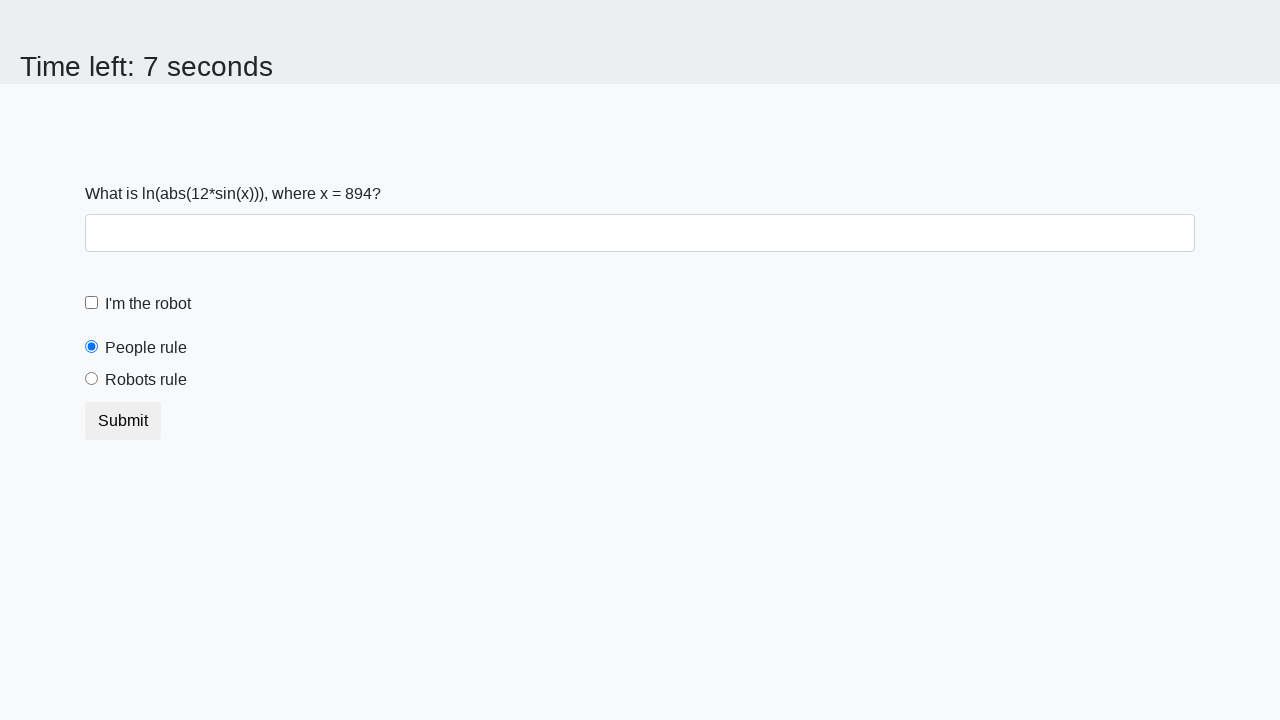

Retrieved x value from the math form
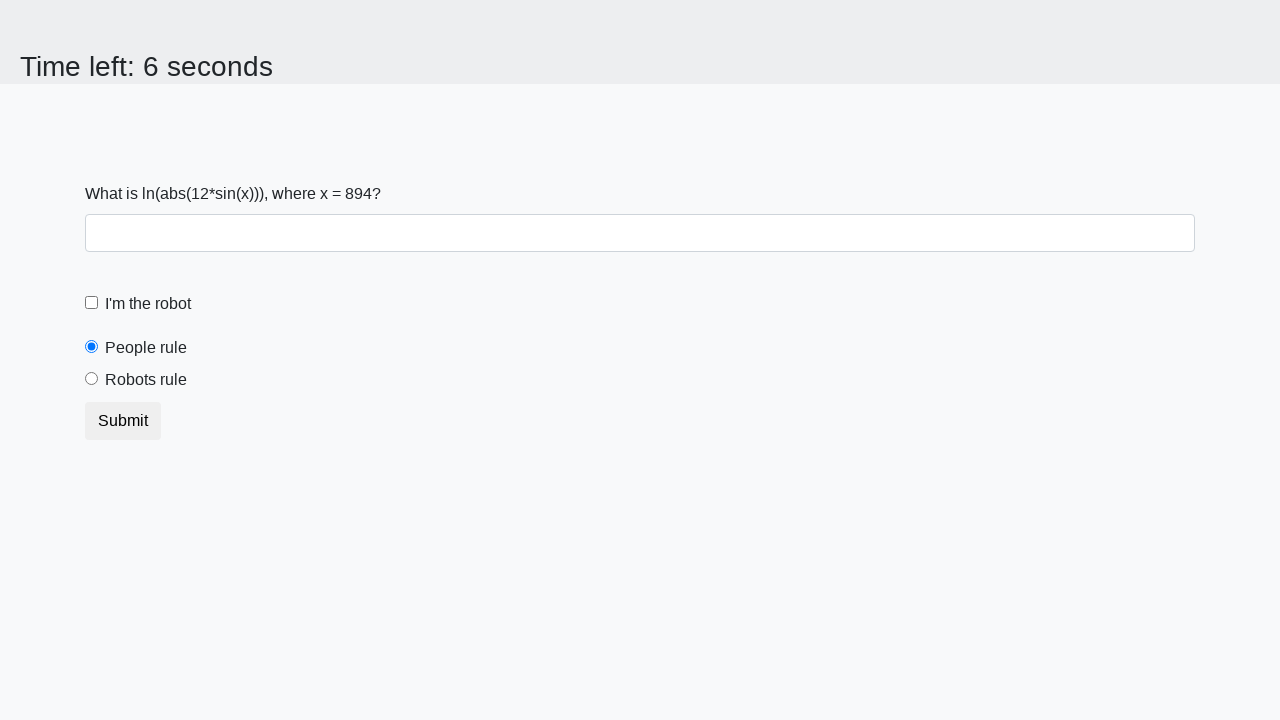

Calculated mathematical function: log(abs(12*sin(x)))
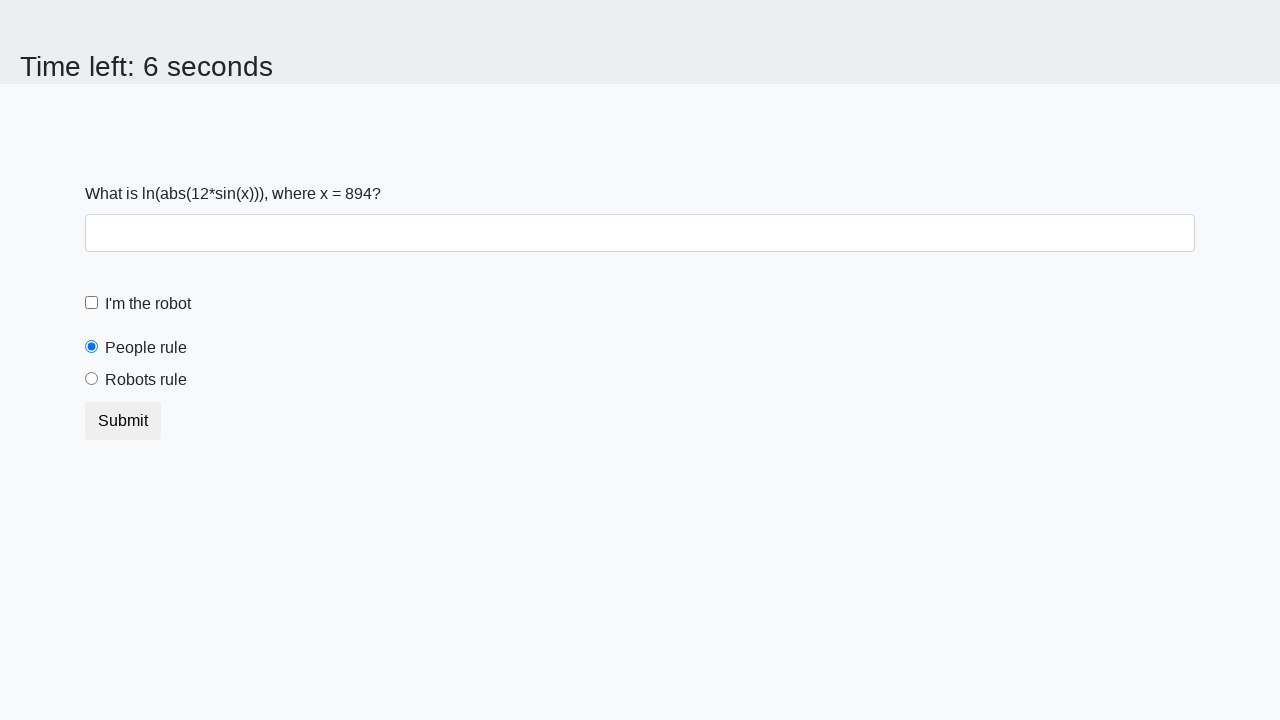

Filled answer field with calculated value: 2.46119924832334 on #answer.form-control
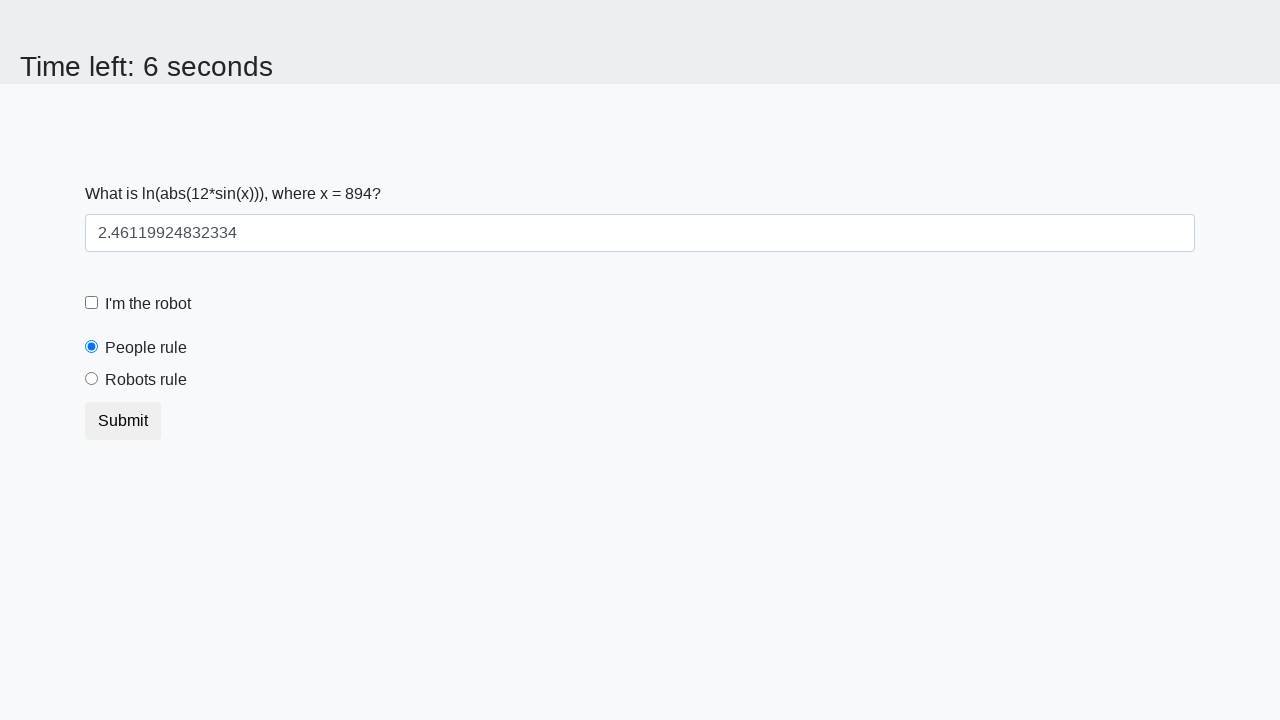

Checked the robot checkbox at (148, 304) on [for='robotCheckbox']
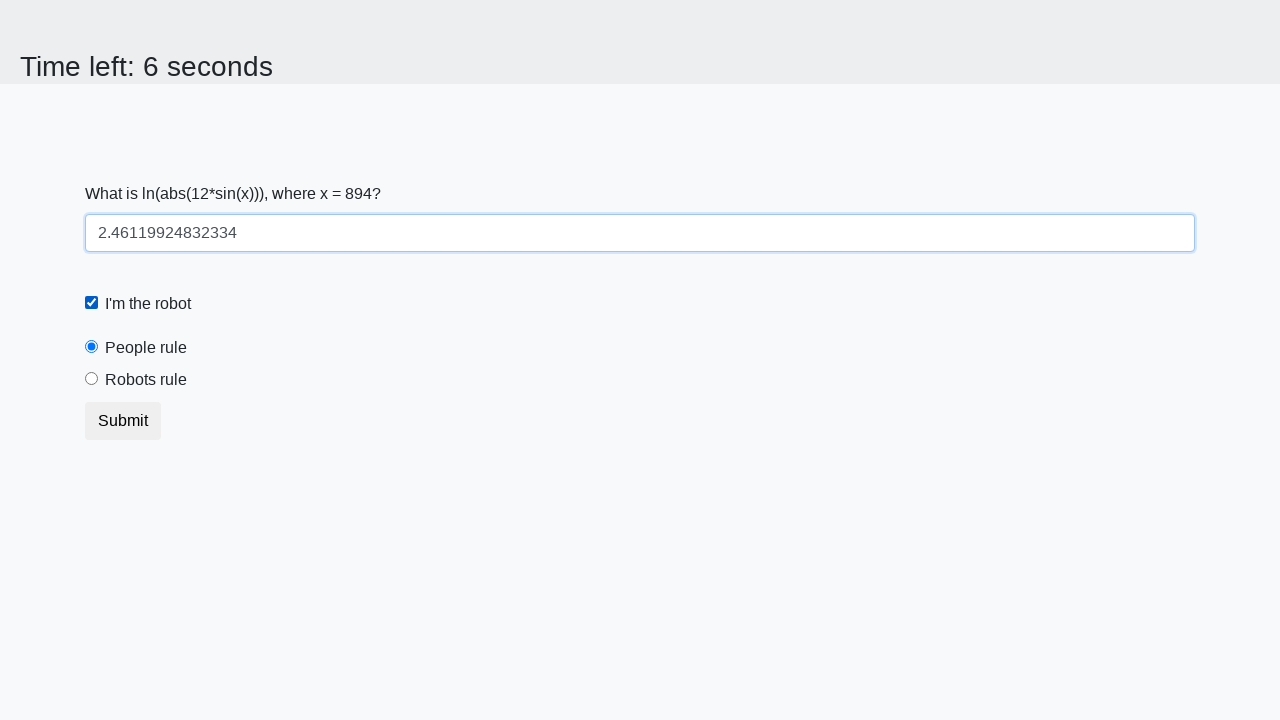

Selected the 'robots rule' radio button at (146, 380) on [for='robotsRule']
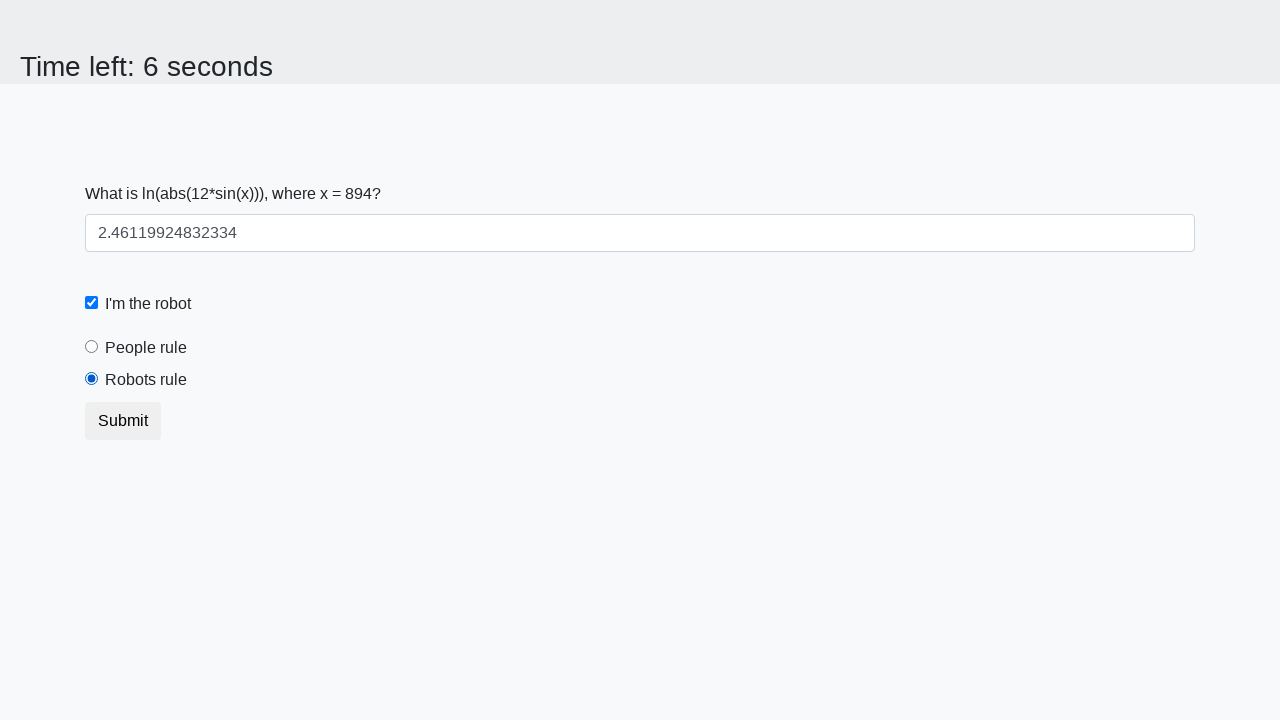

Submitted the math form at (123, 421) on .btn.btn-default
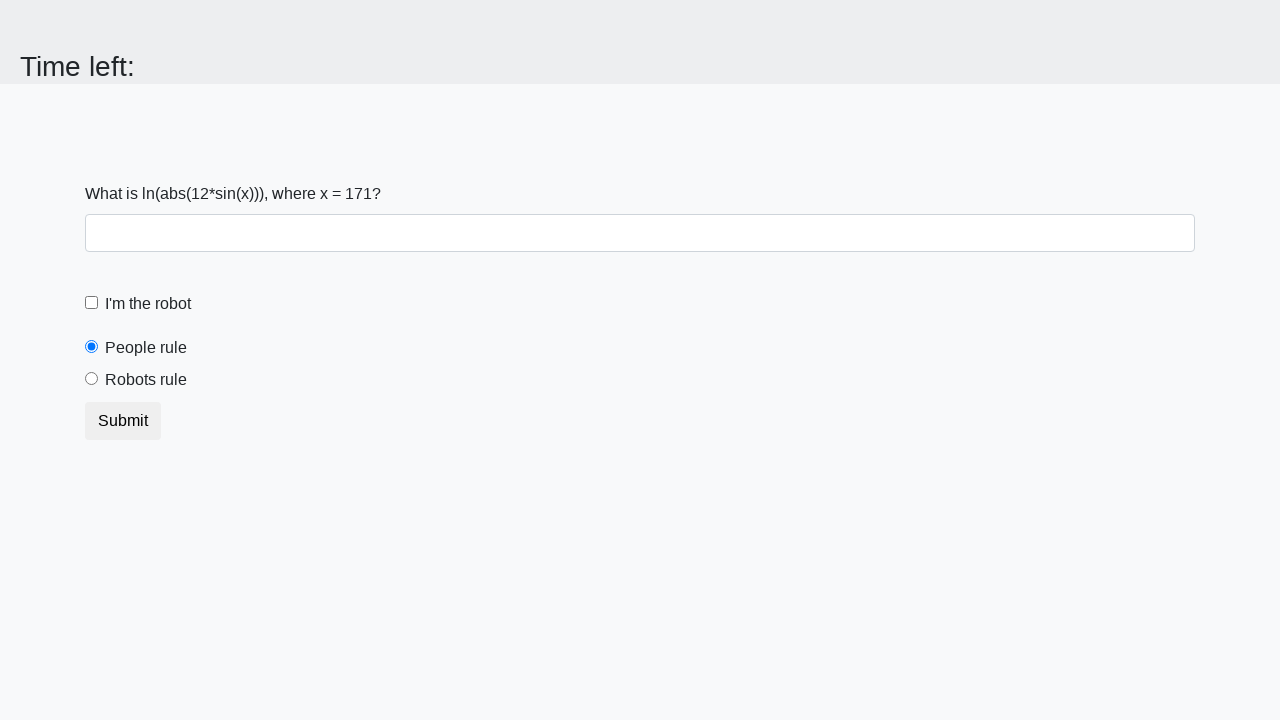

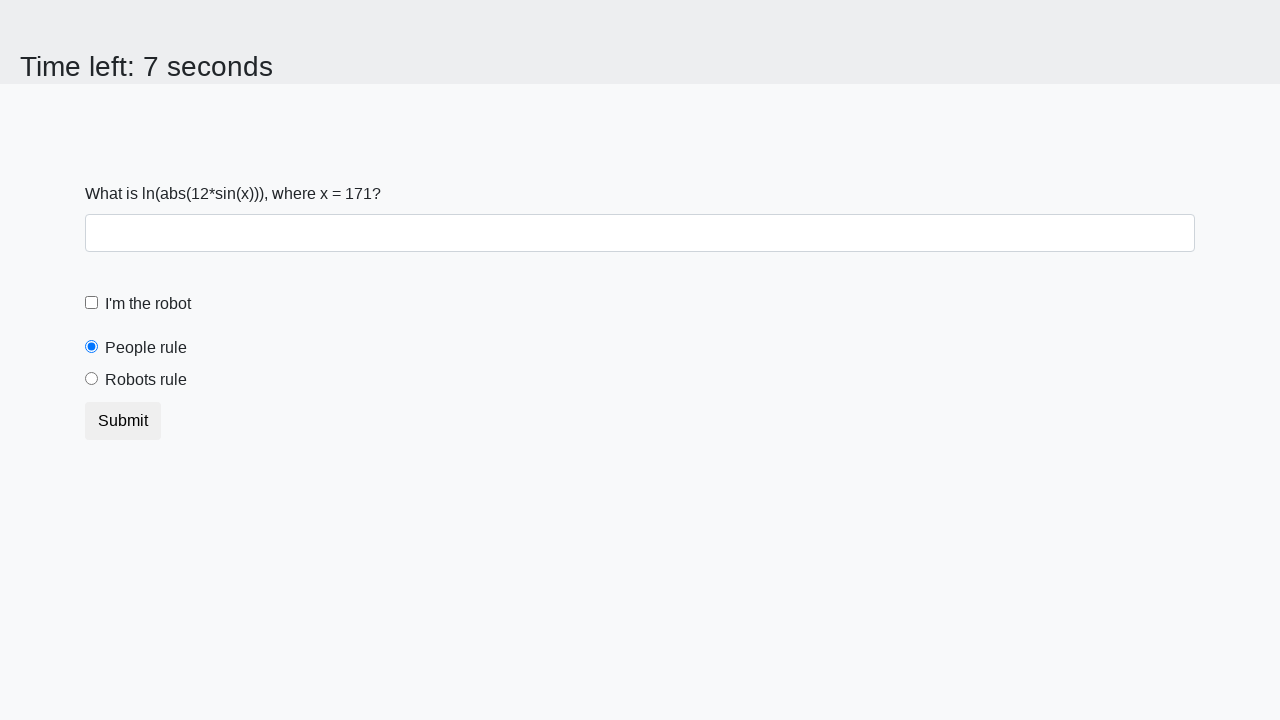